Tests the user registration flow on ParaBank by filling out the complete registration form with personal details, address, and account credentials, then verifies successful registration by checking for a welcome message.

Starting URL: https://parabank.parasoft.com/parabank/index.htm

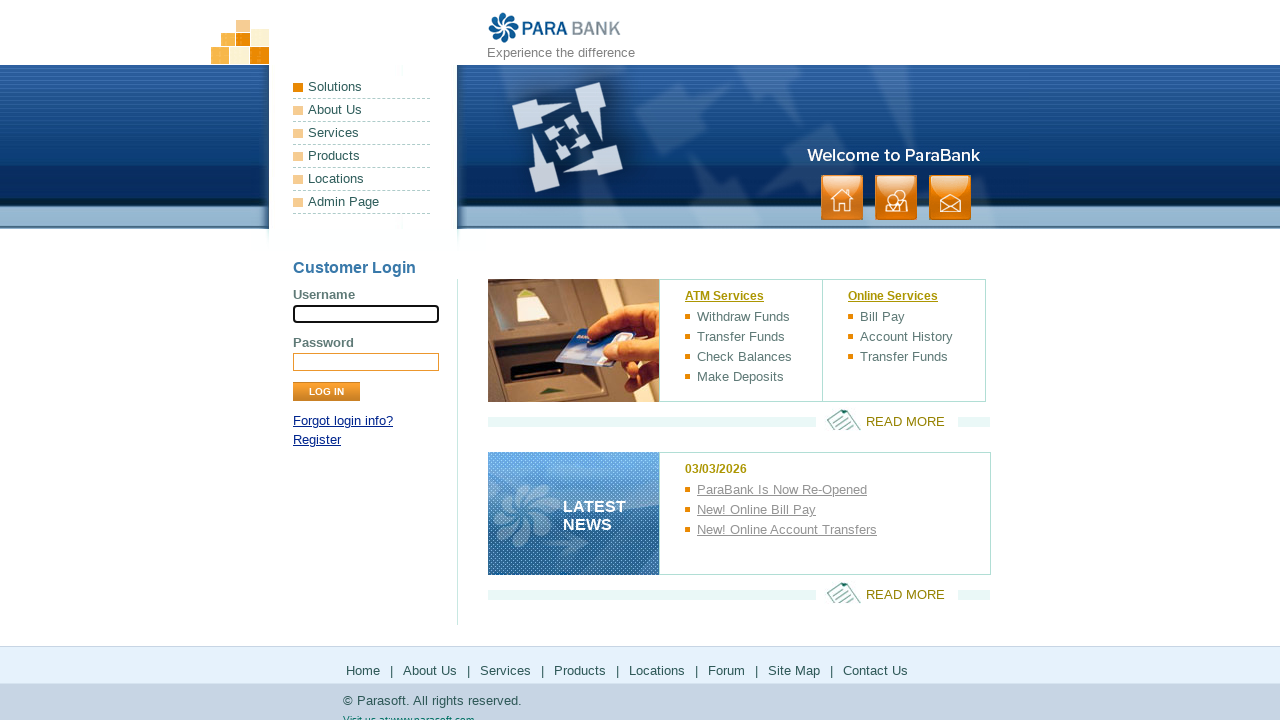

Clicked on Register link at (317, 440) on text=Register
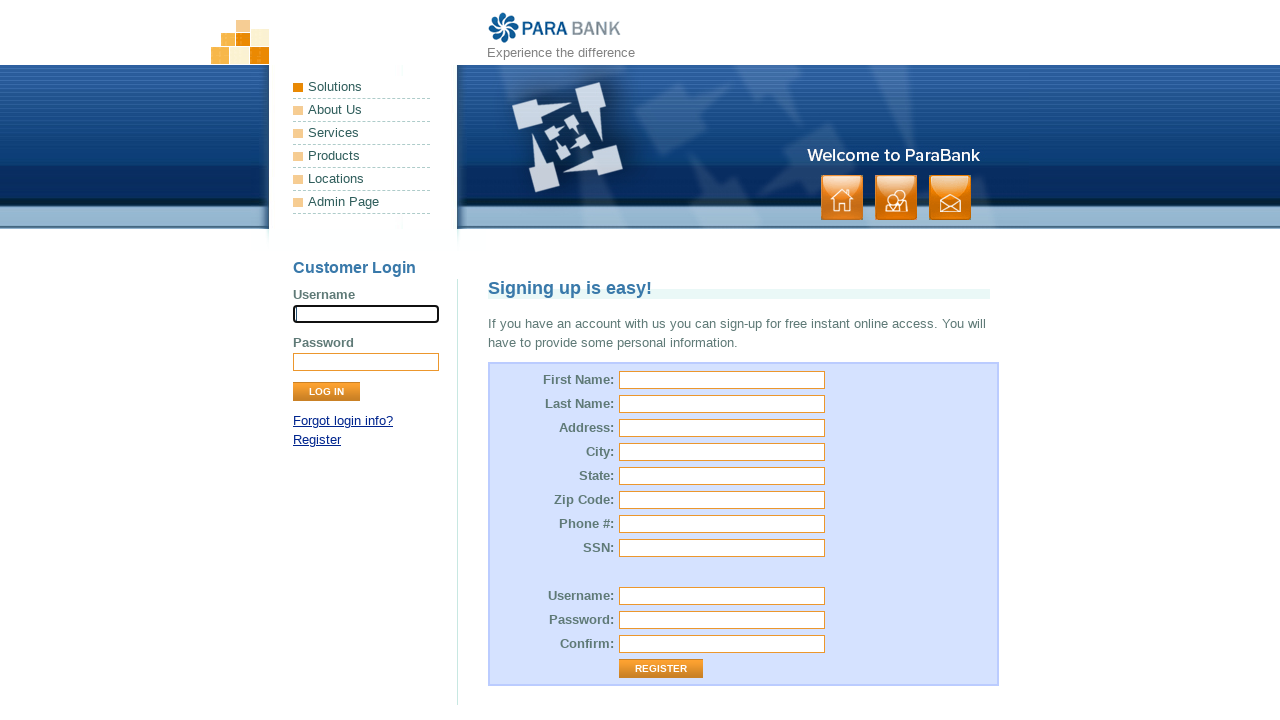

Filled First Name field with 'Ahmet' on input[name='customer.firstName']
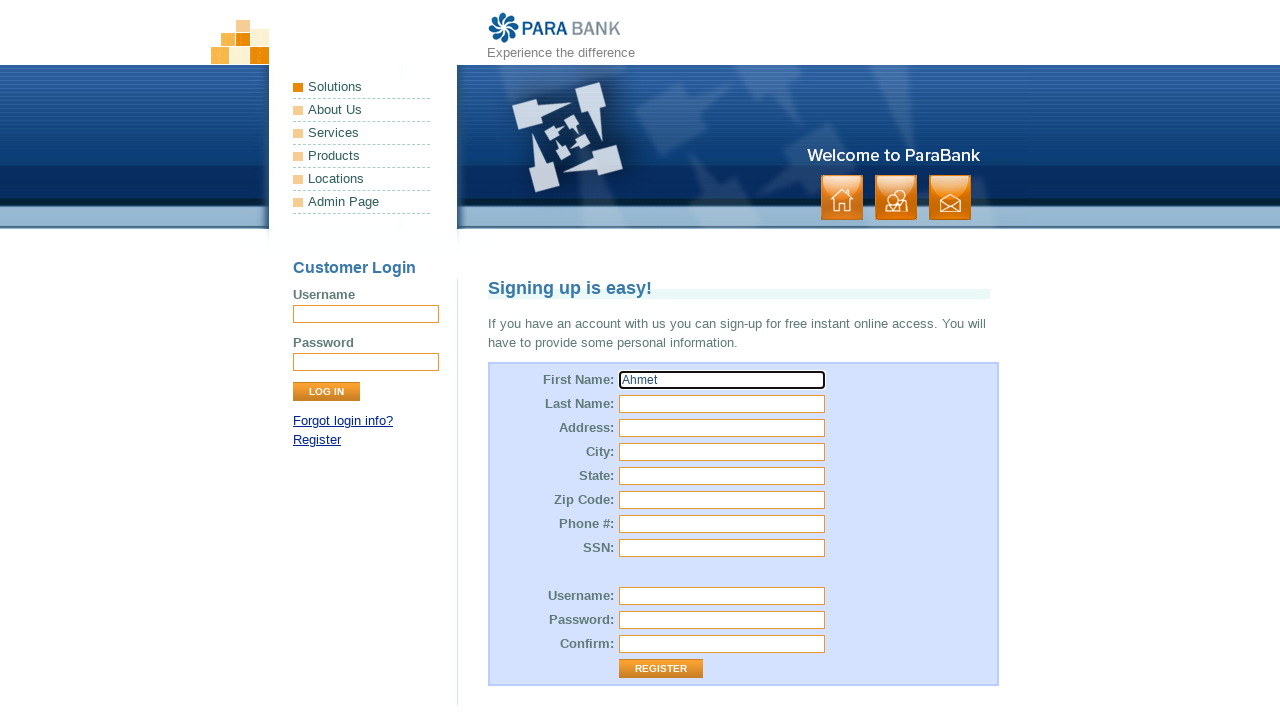

Filled Last Name field with 'Yilmaz' on #customer\.lastName
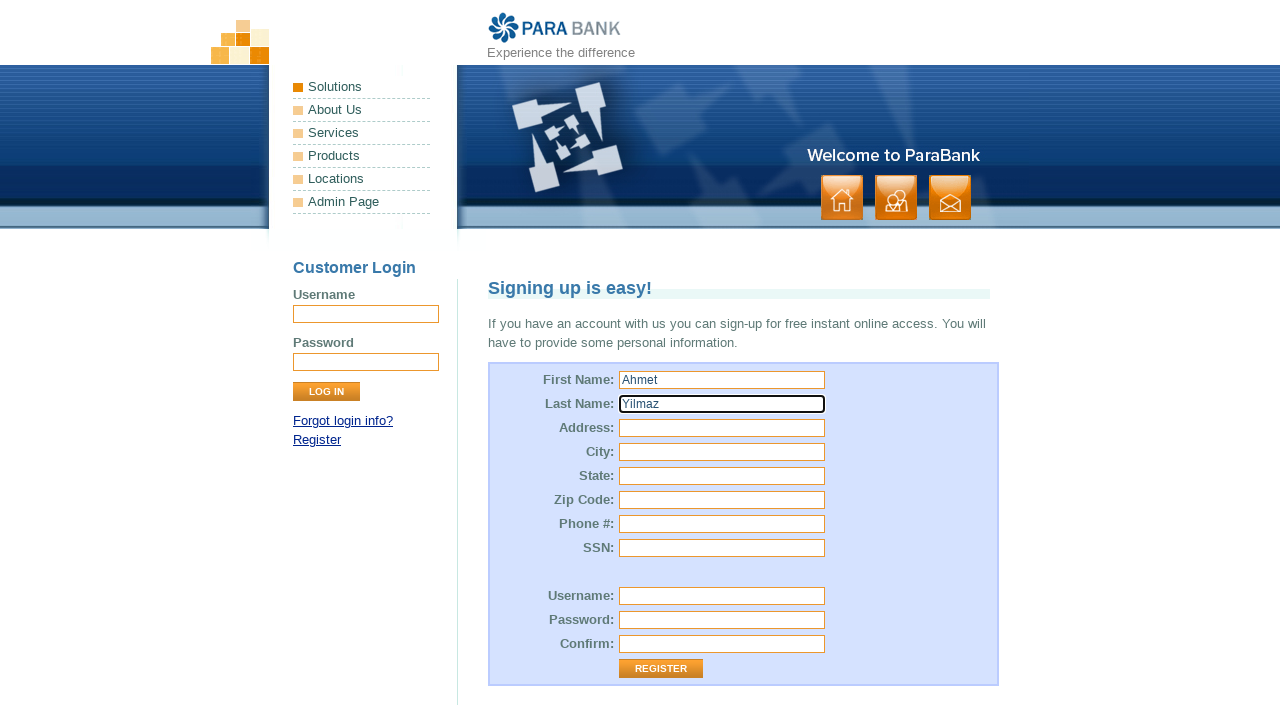

Filled Address field with '123 Main Street' on #customer\.address\.street
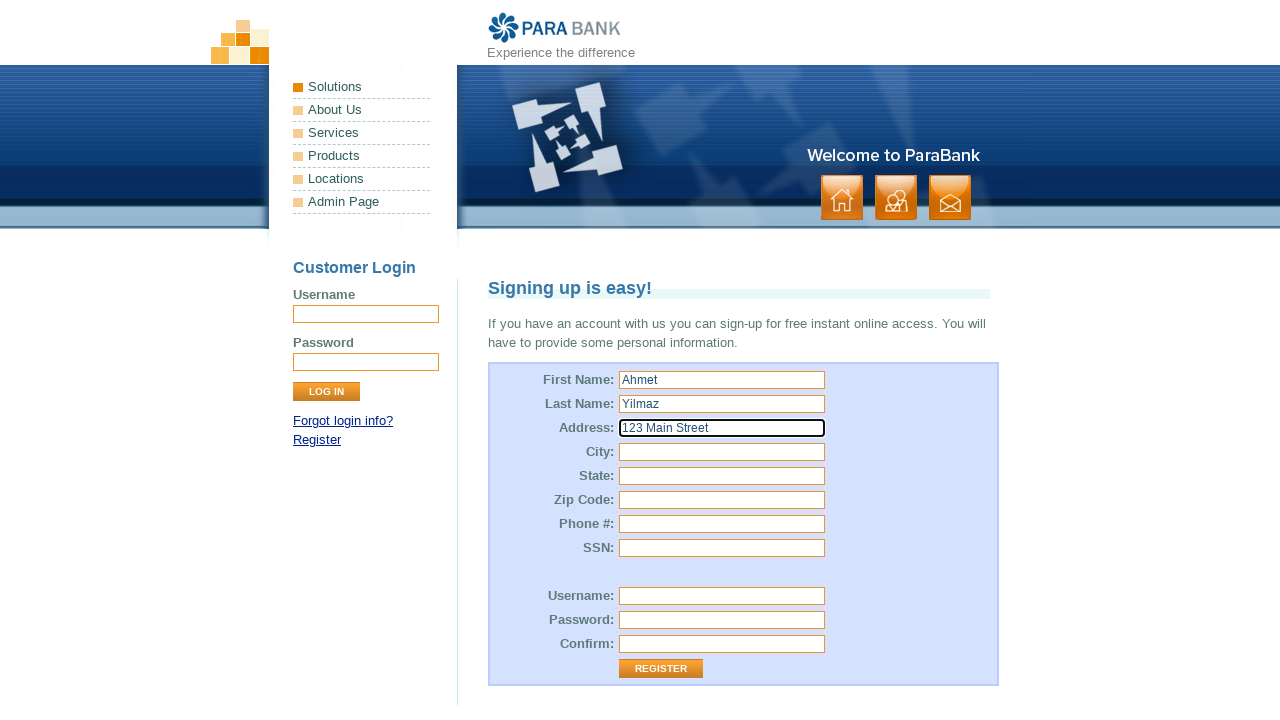

Filled City field with 'Istanbul' on input[name='customer.address.city']
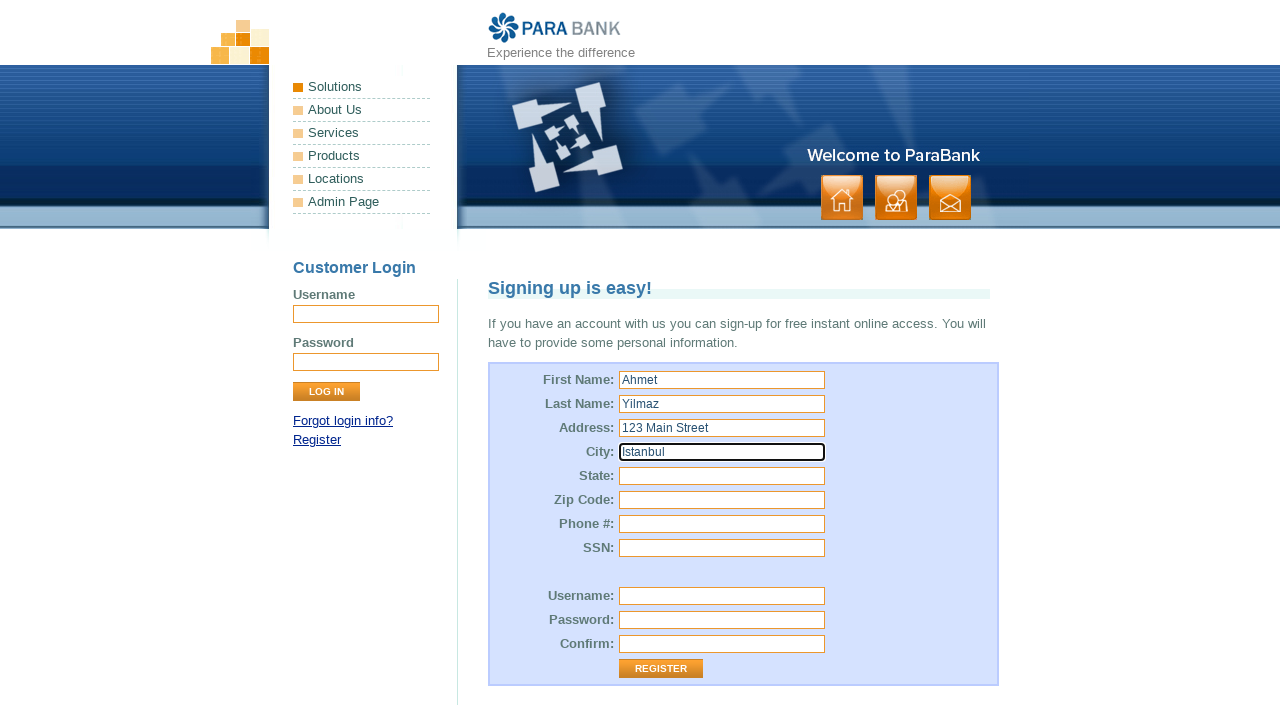

Filled State field with 'Istanbul' on #customer\.address\.state
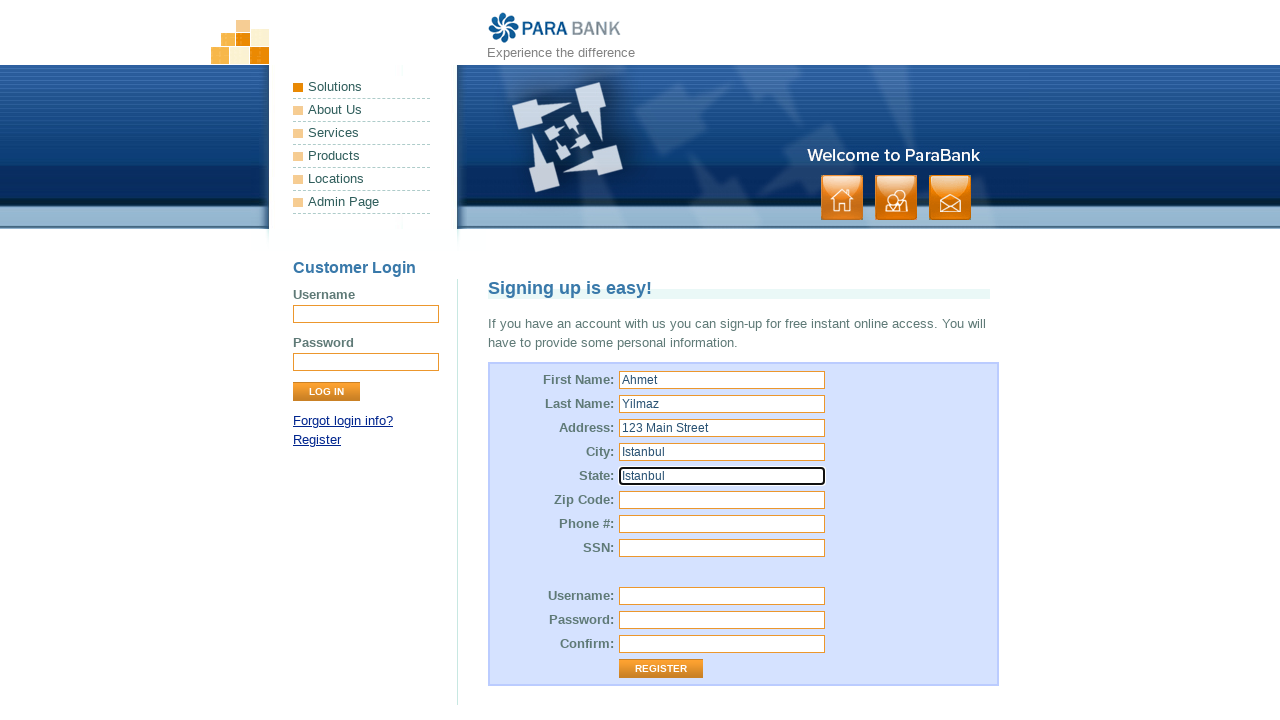

Filled Zip Code field with '34000' on #customer\.address\.zipCode
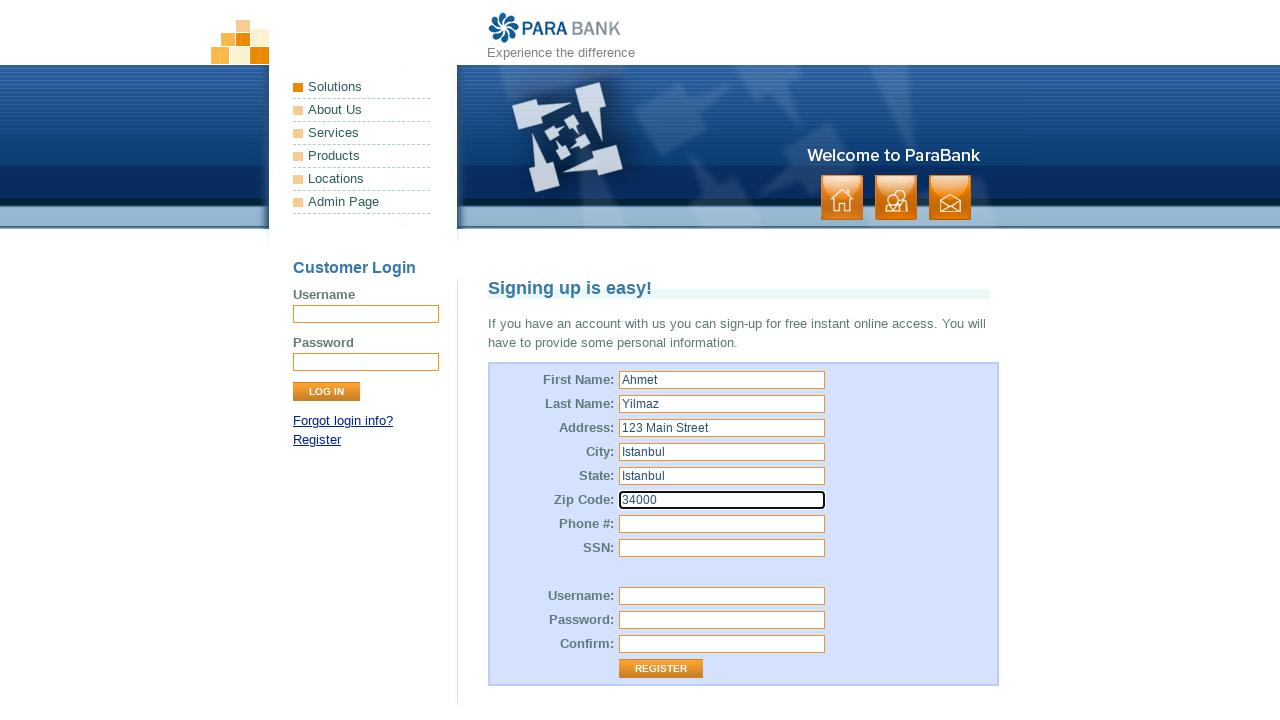

Filled Phone Number field with '5551234567' on #customer\.phoneNumber
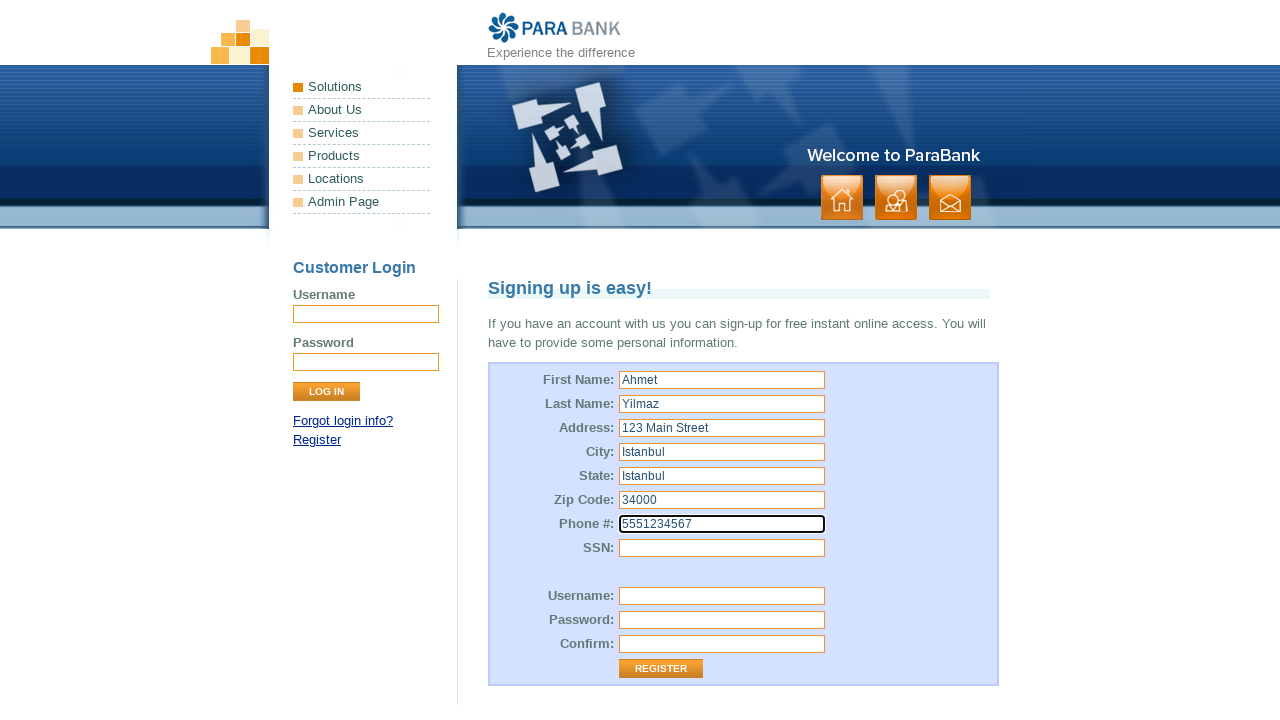

Filled SSN field with '123456789' on #customer\.ssn
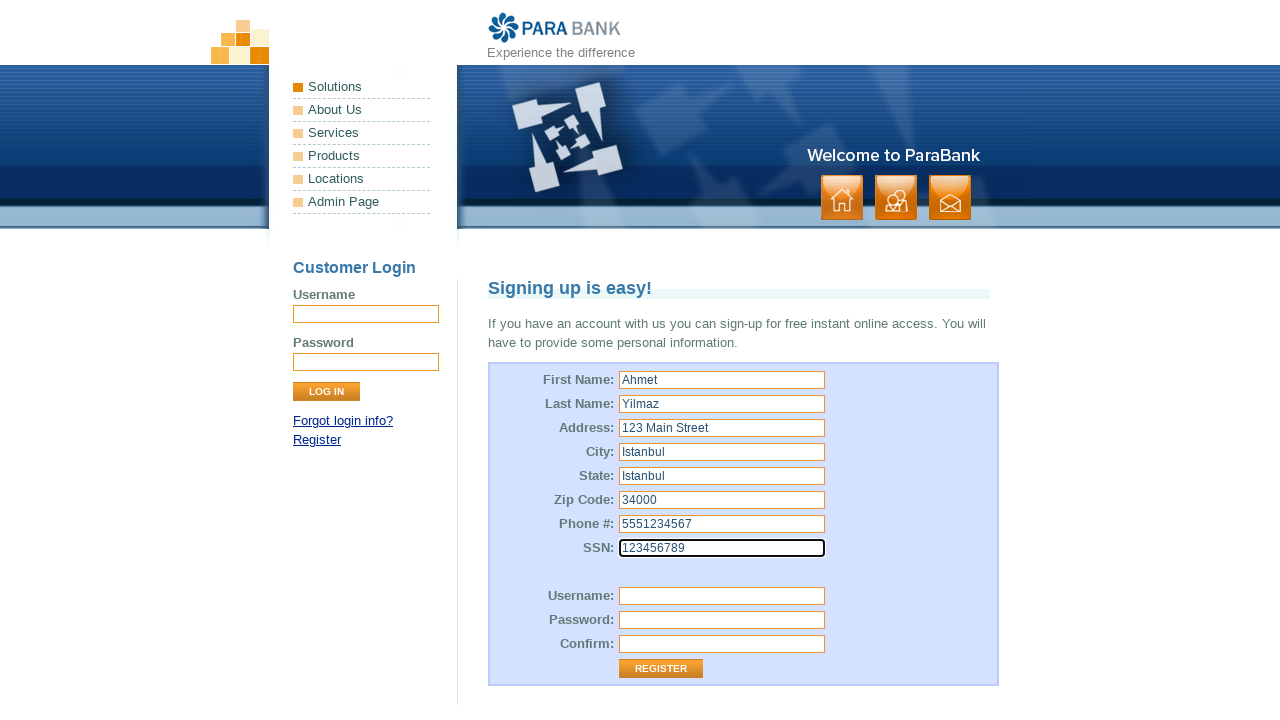

Filled Username field with 'testuser38426' on #customer\.username
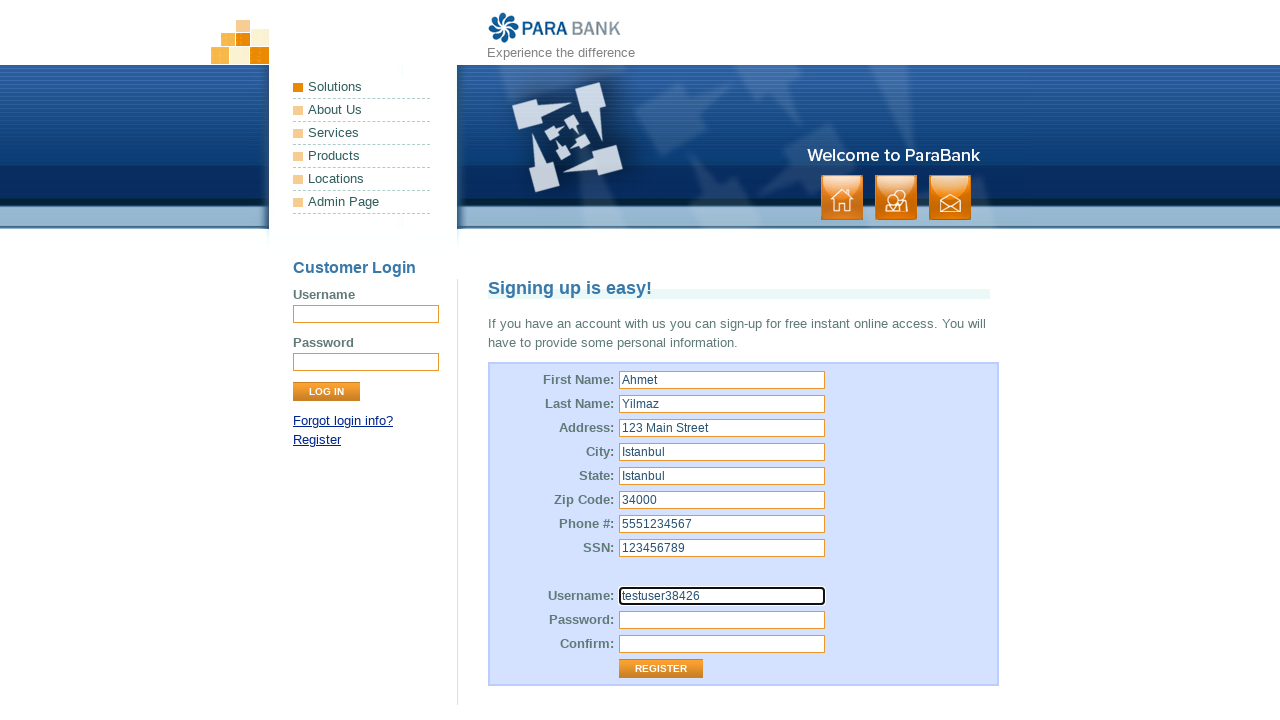

Filled Password field with 'TestPass123' on #customer\.password
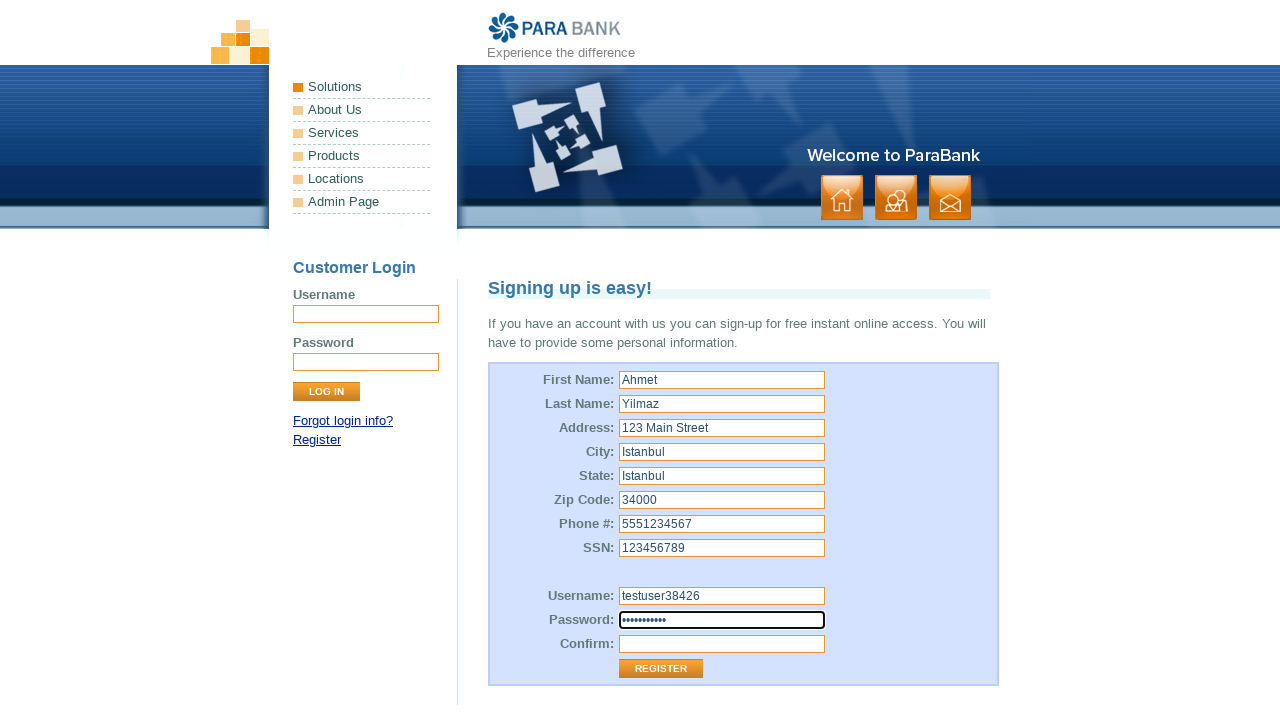

Filled Confirm Password field with 'TestPass123' on #repeatedPassword
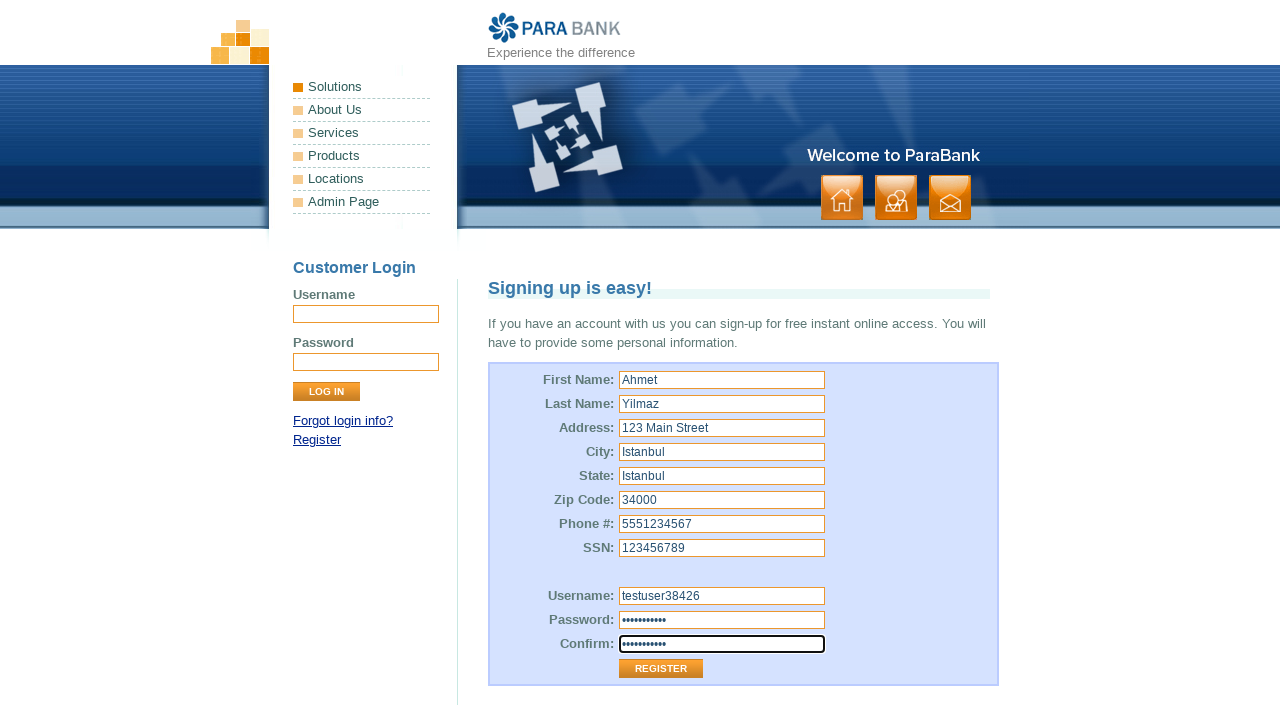

Clicked Register button to submit registration form at (661, 669) on [value='Register']
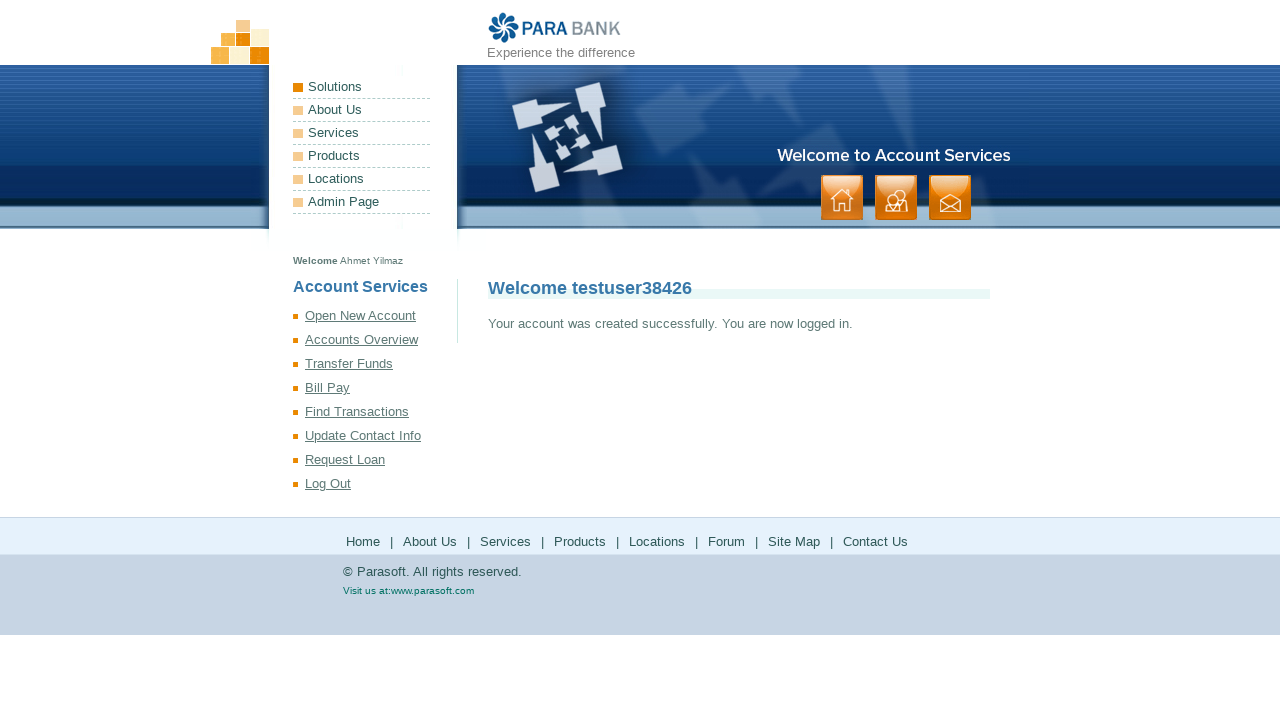

Waited for success message element to load
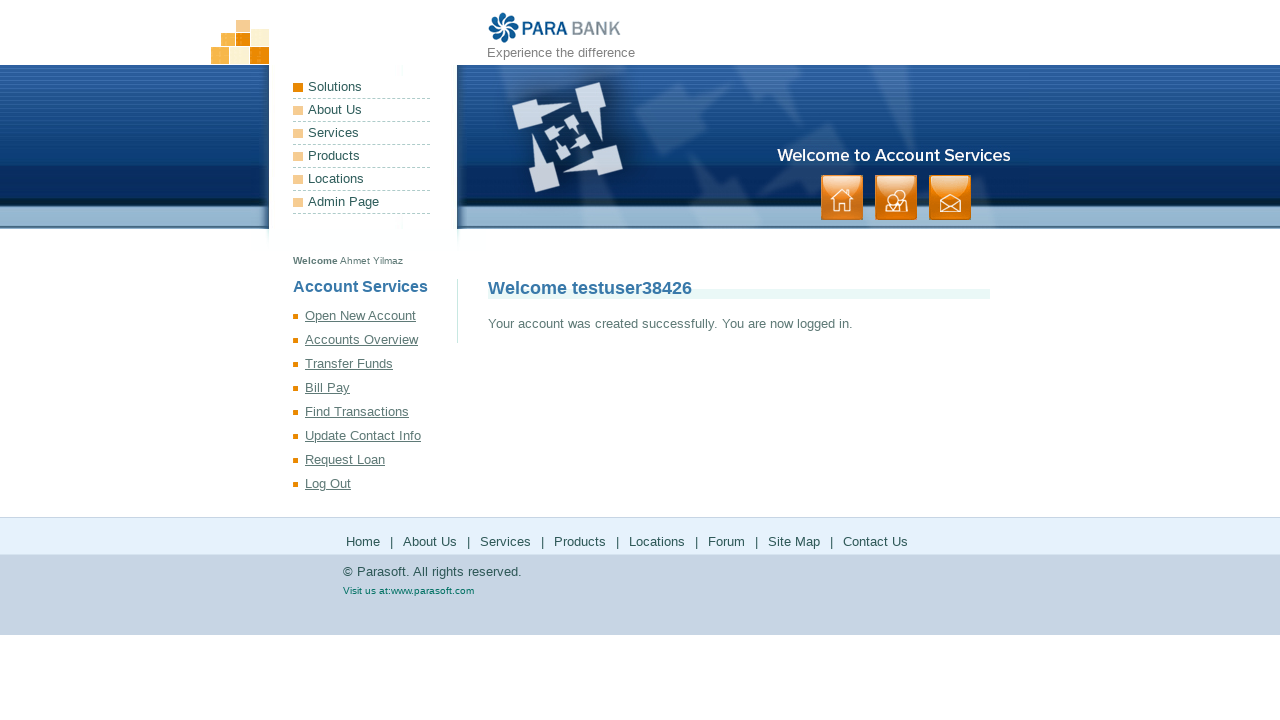

Retrieved success message: 'Welcome testuser38426'
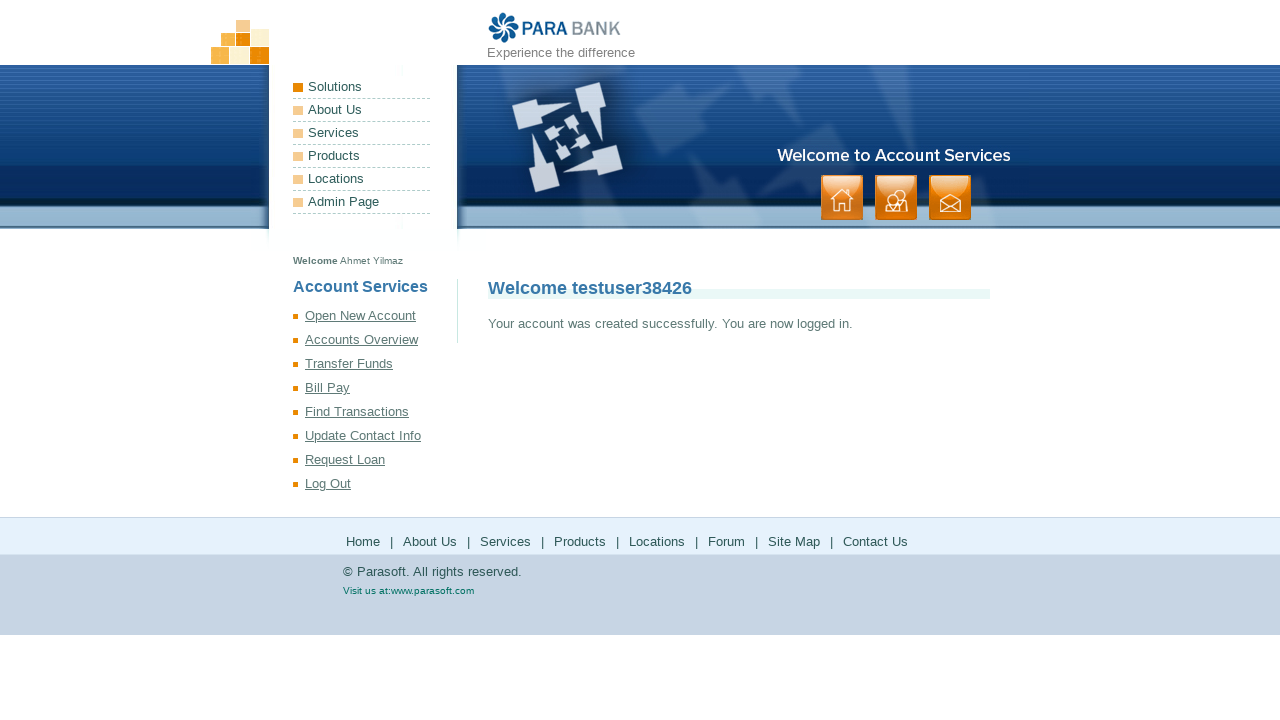

Verified that success message contains 'Welcome' - registration successful
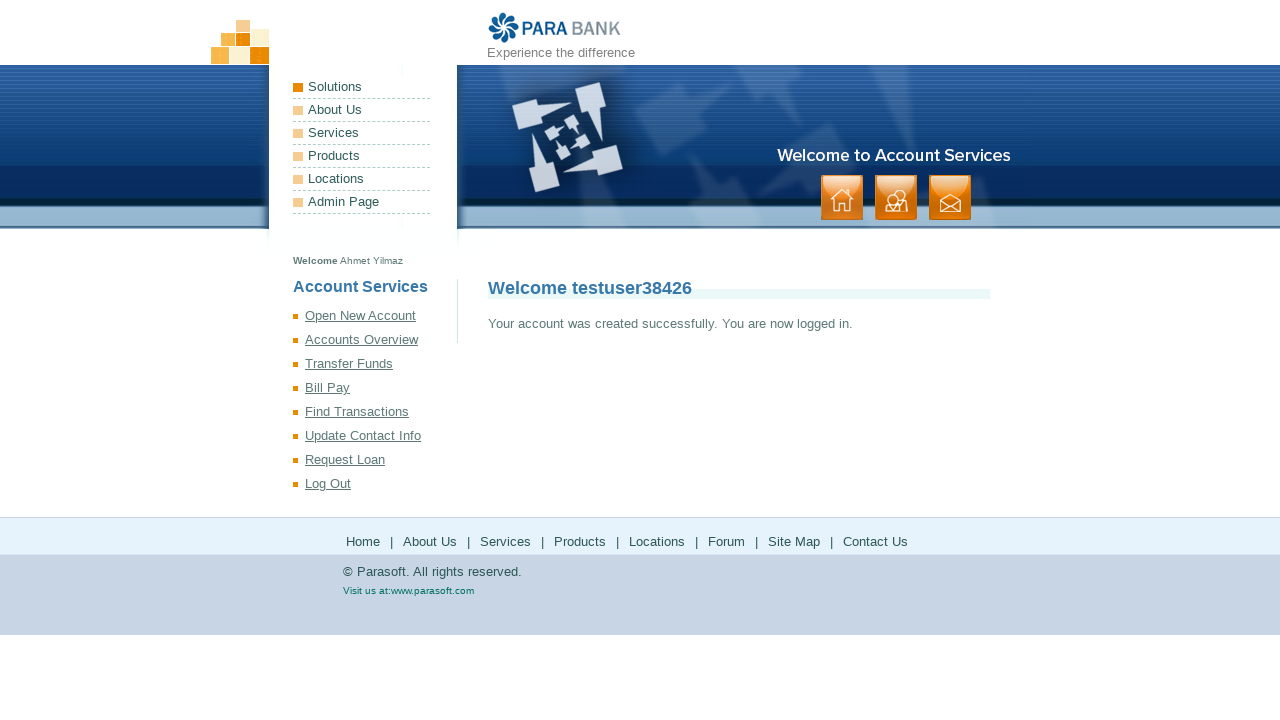

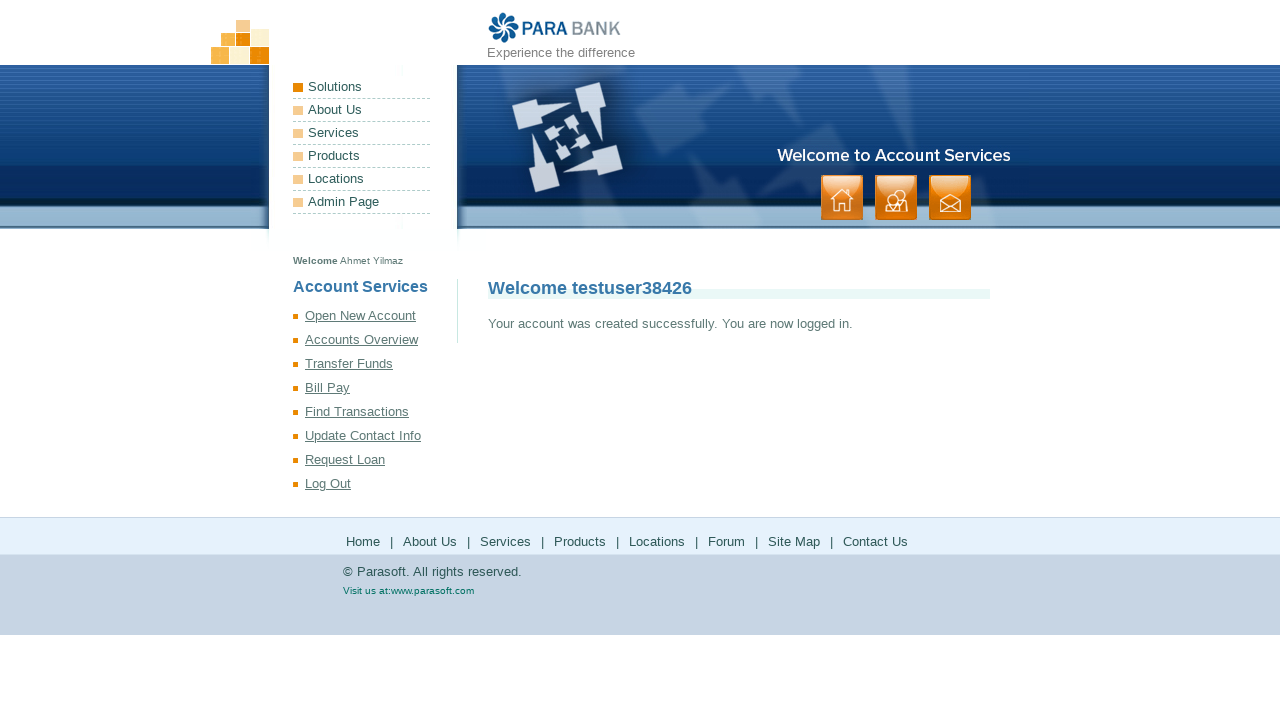